Opens the text-compare.com website and waits for the page to load. This is a minimal test that verifies the page is accessible.

Starting URL: https://text-compare.com/

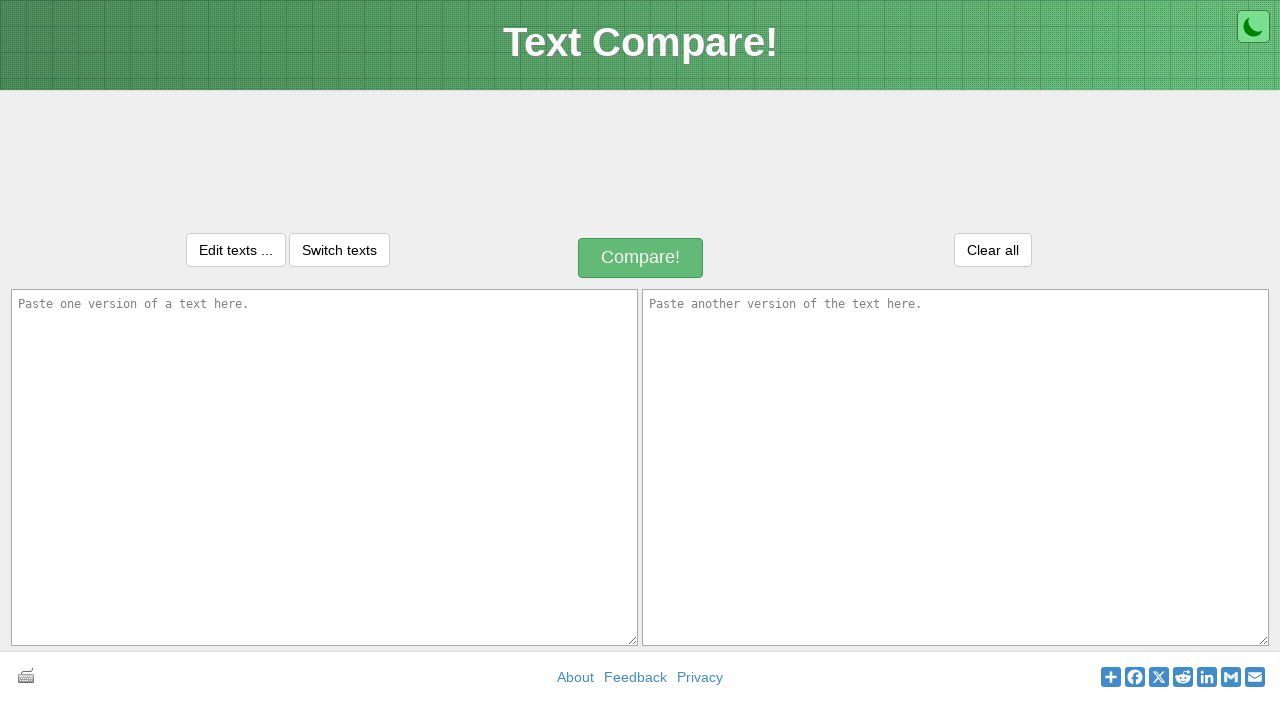

Navigated to https://text-compare.com/
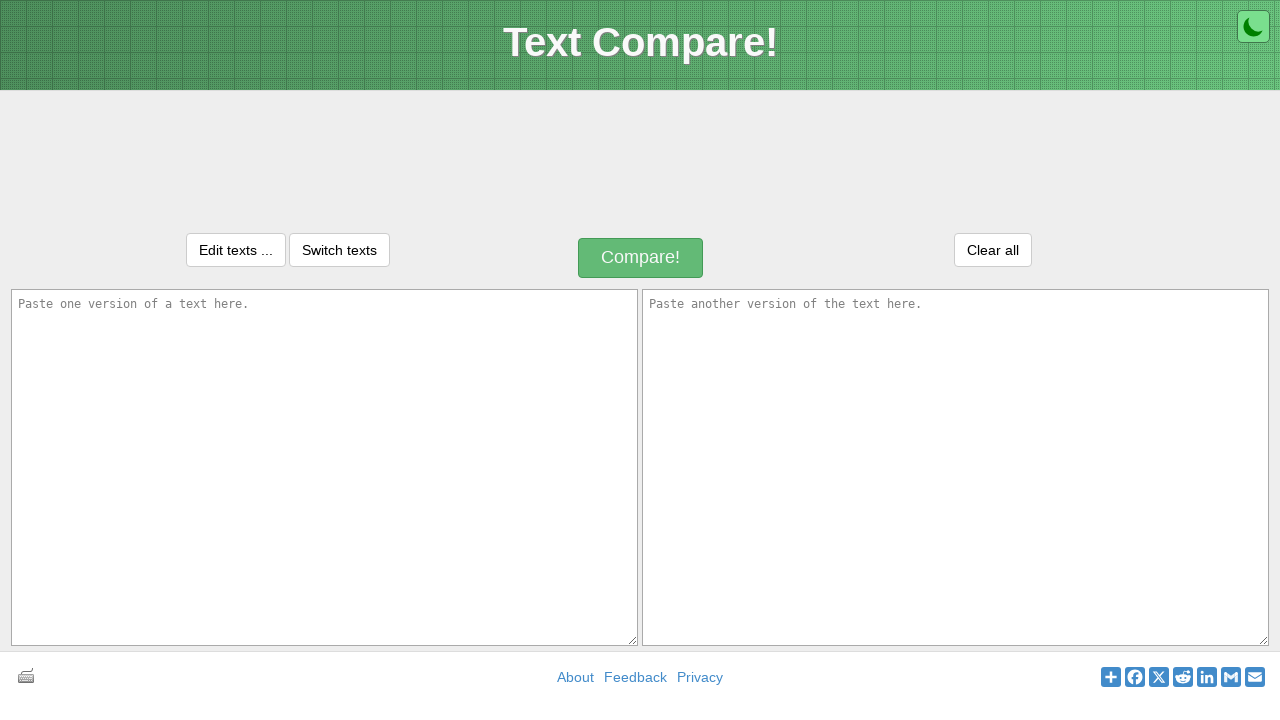

Page DOM content loaded
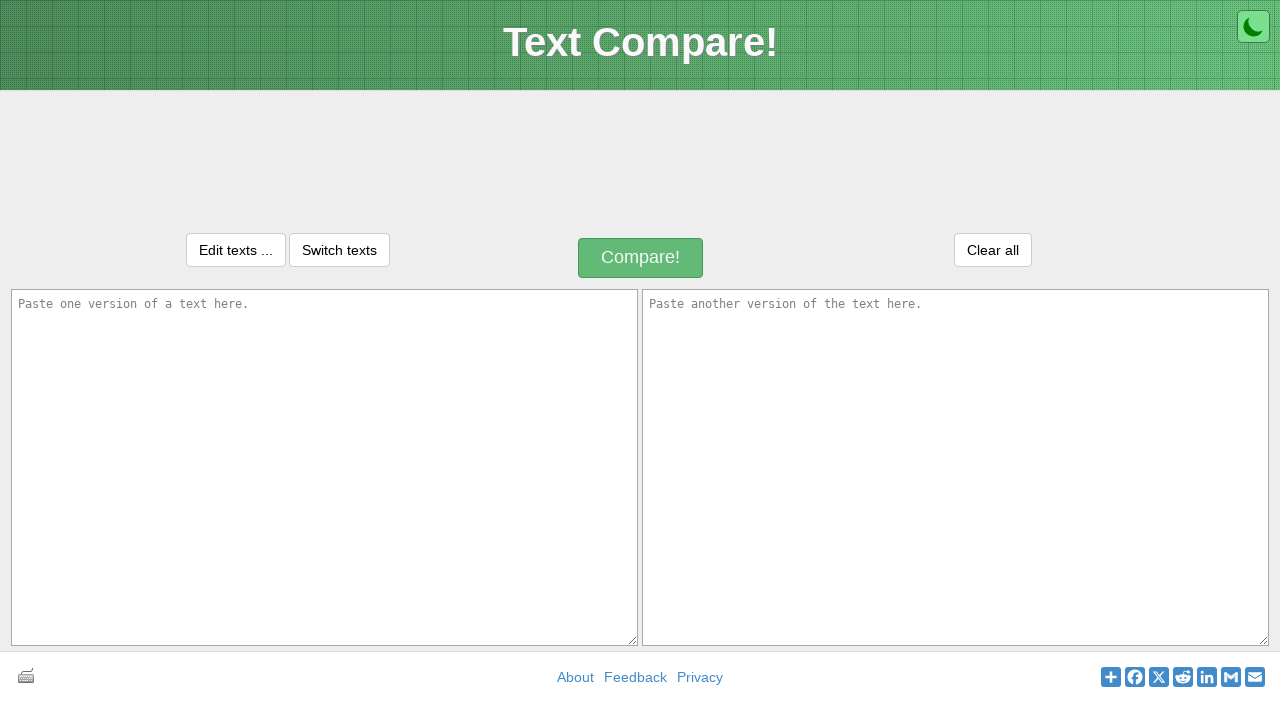

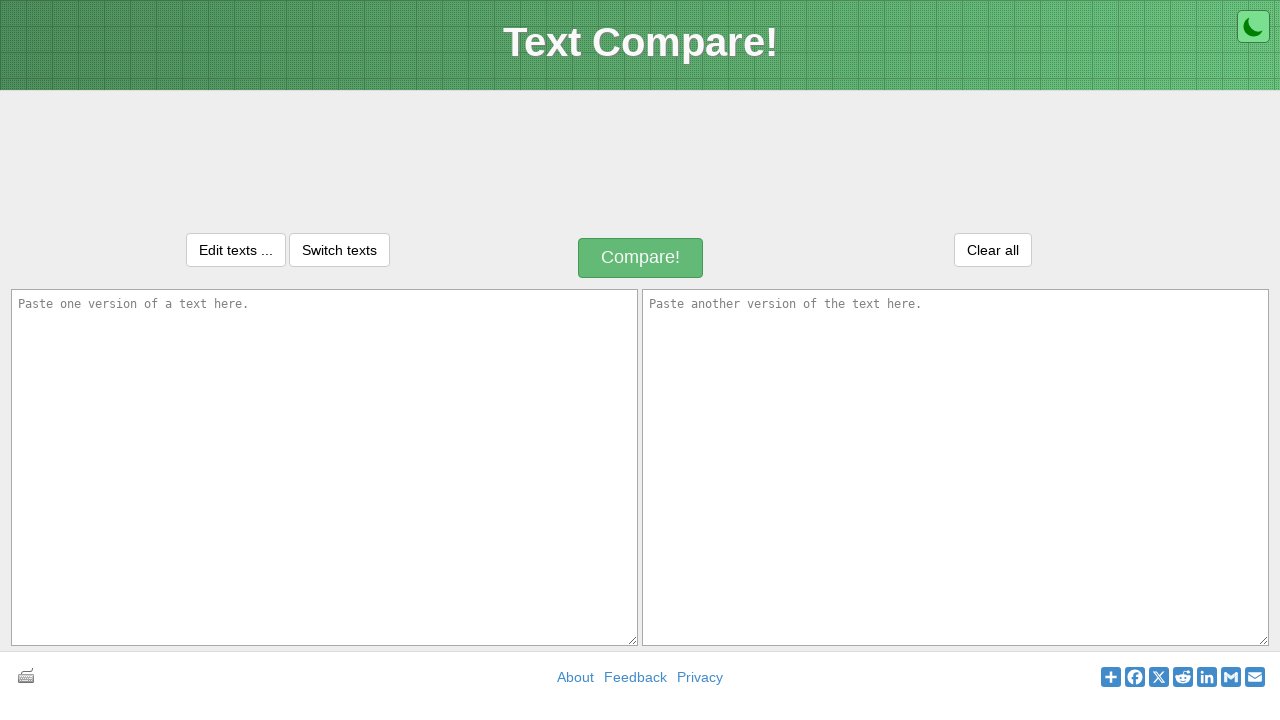